Tests an explicit wait scenario by waiting for a price element to show "$100", then clicking a book button, calculating a mathematical value based on displayed input, and submitting the answer

Starting URL: https://suninjuly.github.io/explicit_wait2.html

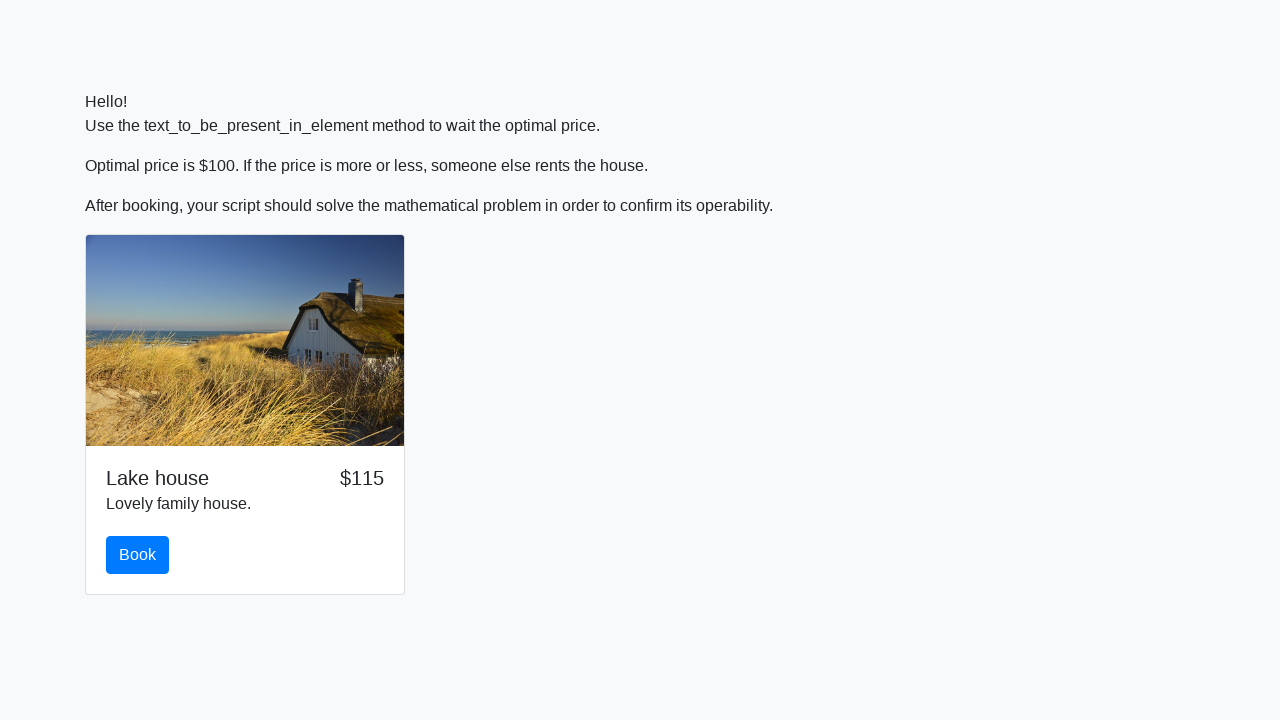

Waited for price element to display '$100'
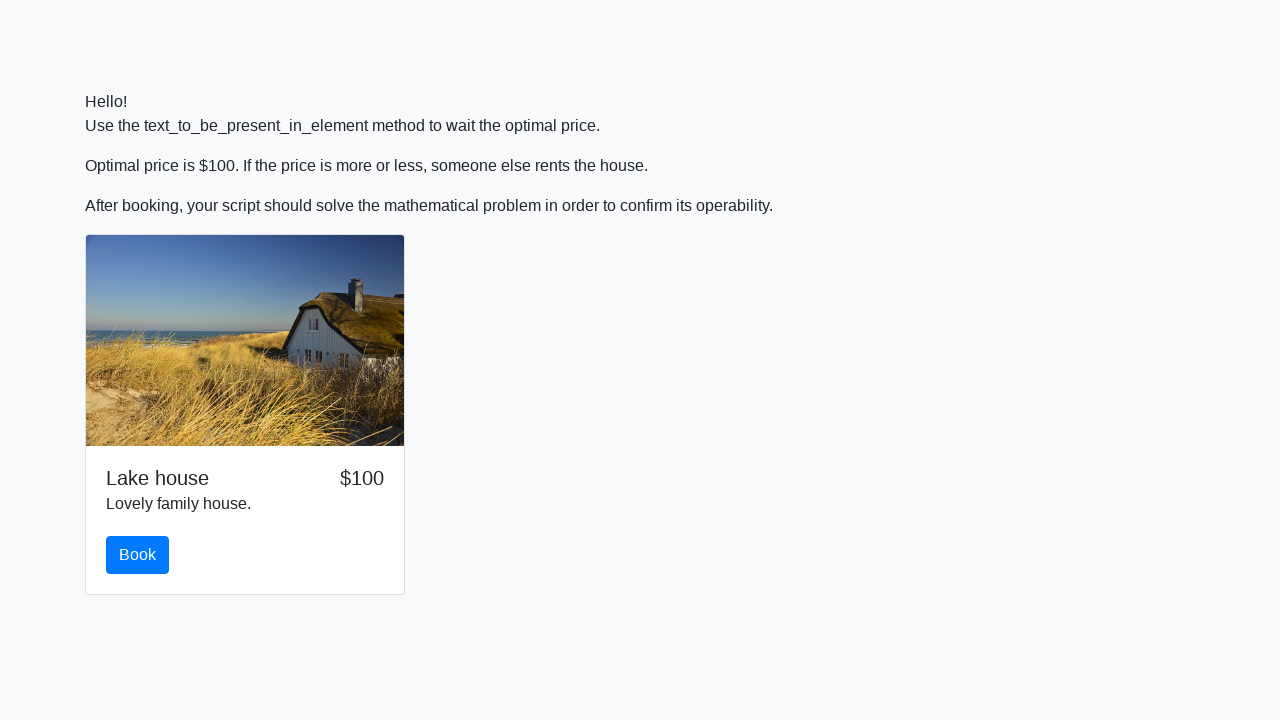

Clicked the book button at (138, 555) on #book
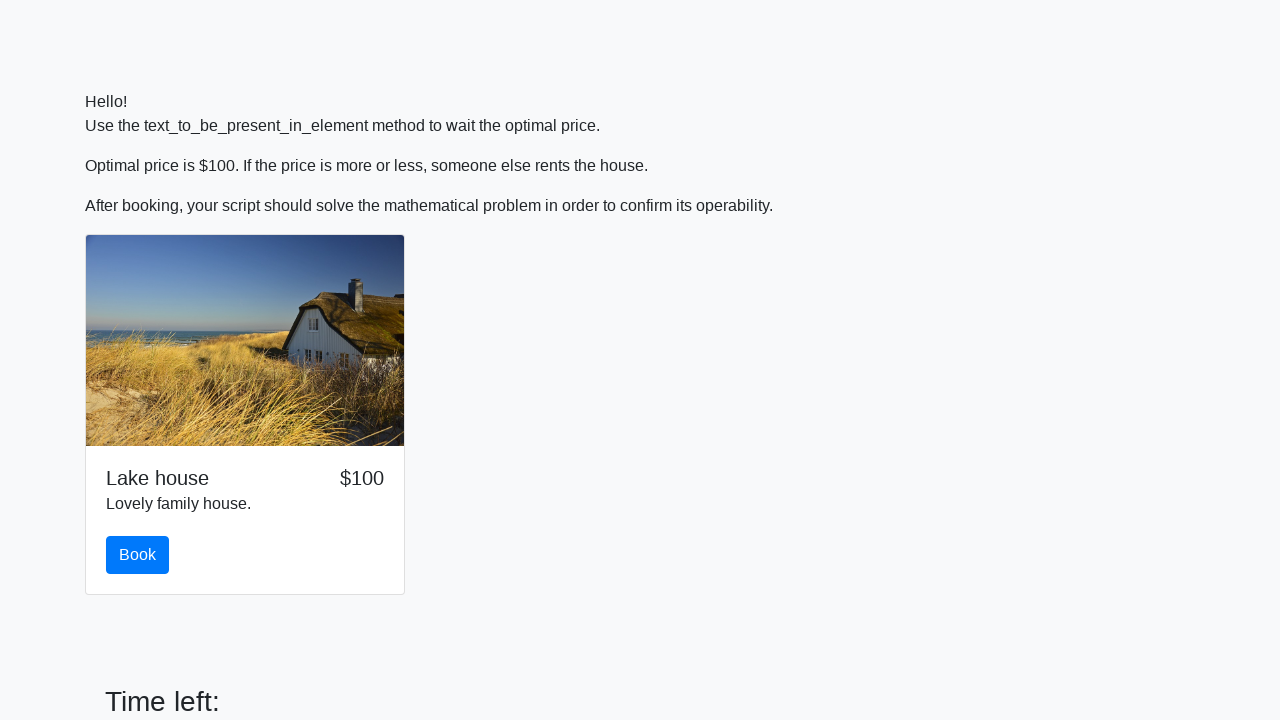

Retrieved input value: 410
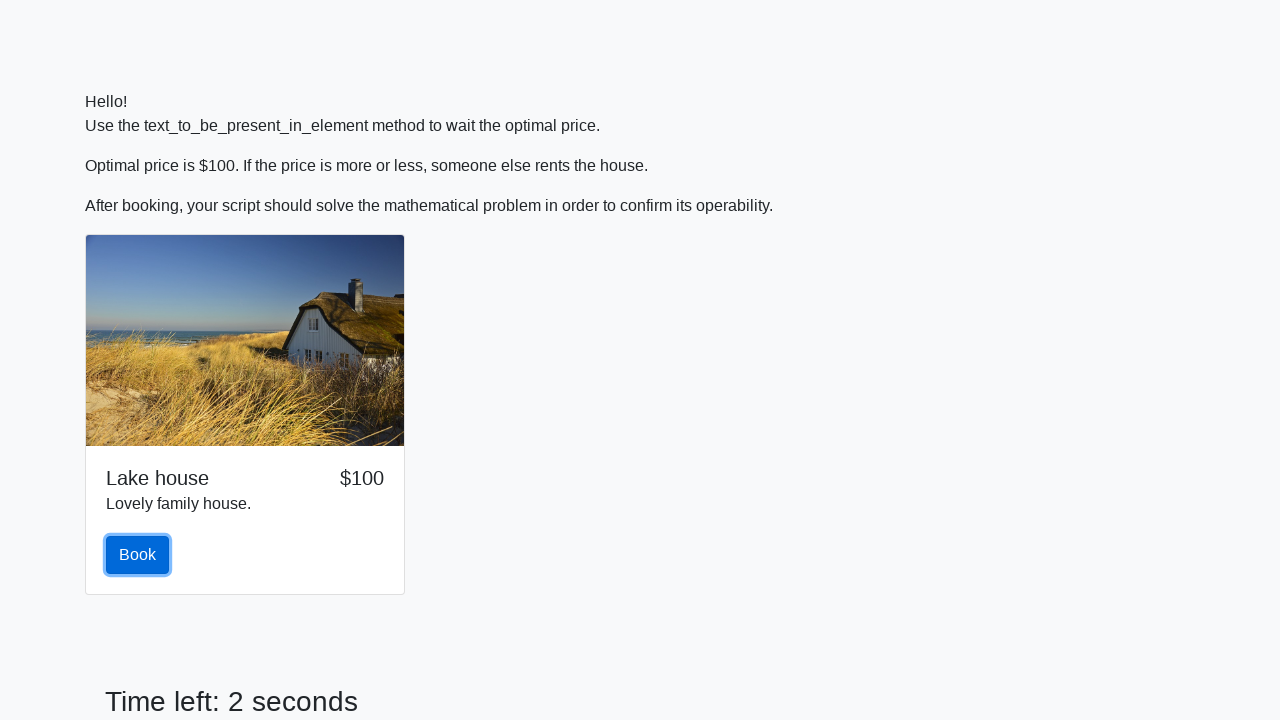

Calculated mathematical value: 2.4846611255570235
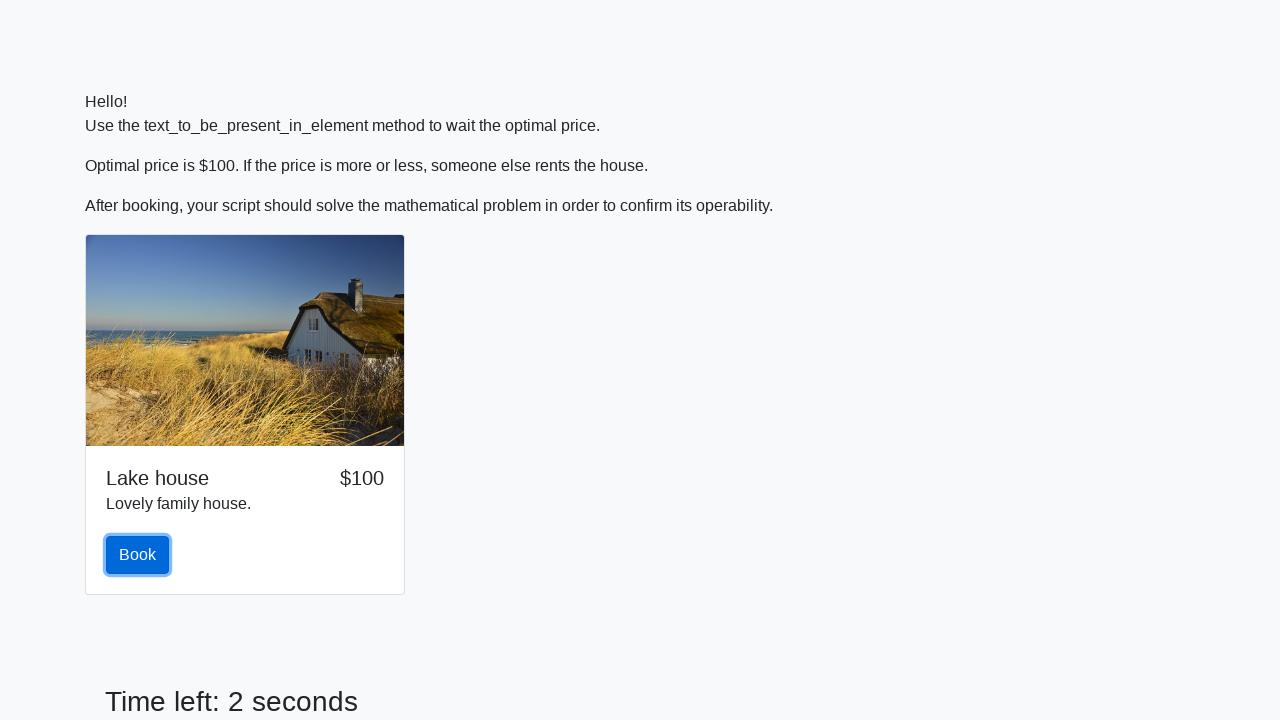

Filled answer field with calculated value: 2.4846611255570235 on #answer
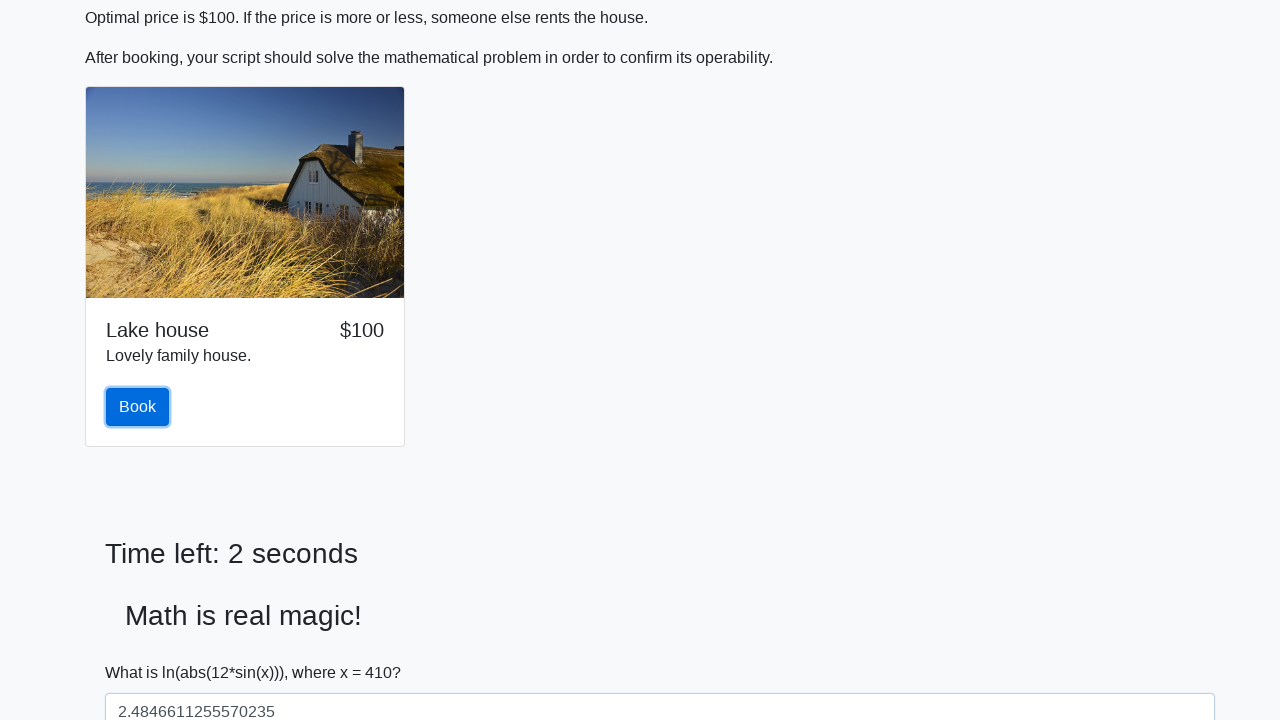

Clicked the solve button to submit the answer at (143, 651) on #solve
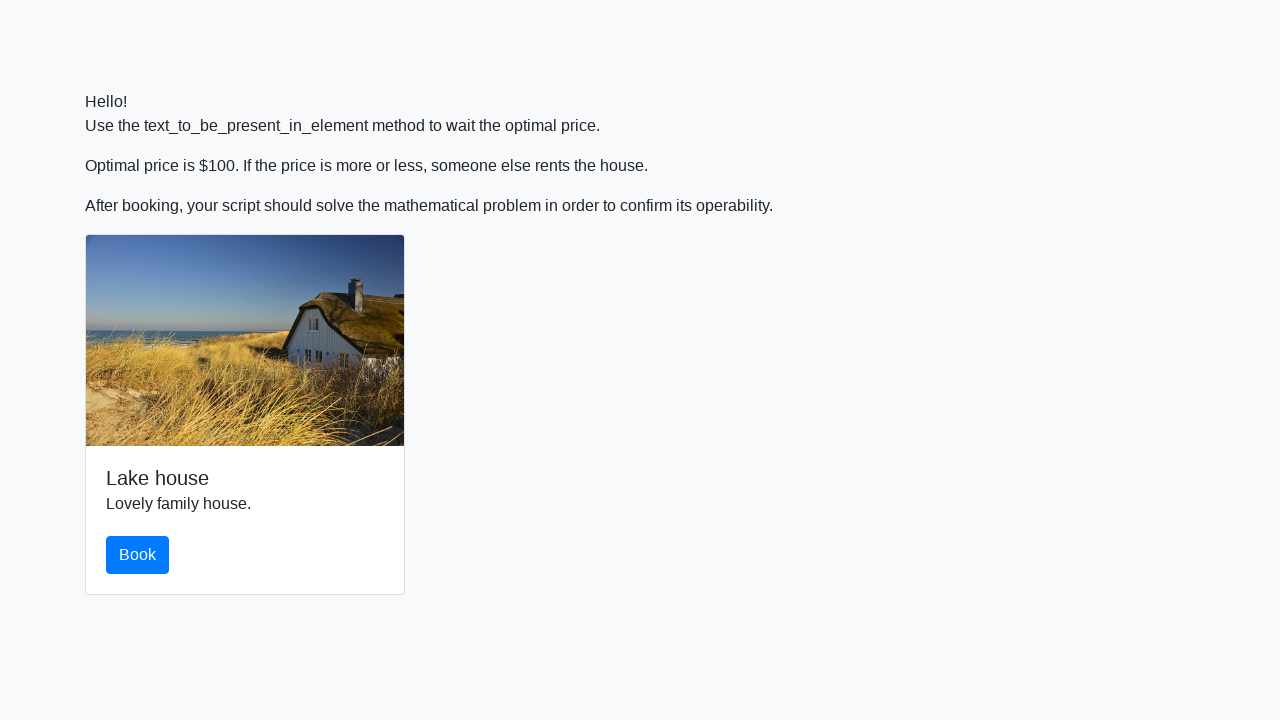

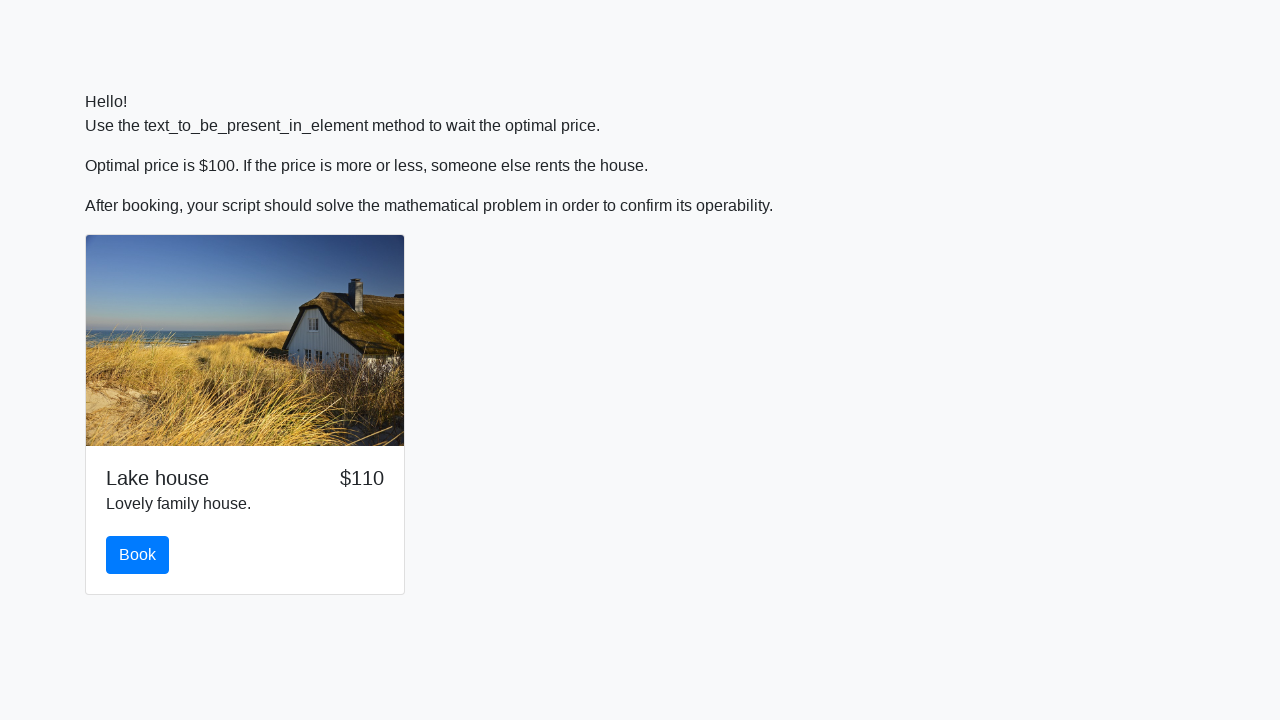